Tests dynamic control removal by clicking Remove button and verifying the "It's gone!" message appears

Starting URL: https://the-internet.herokuapp.com/dynamic_controls

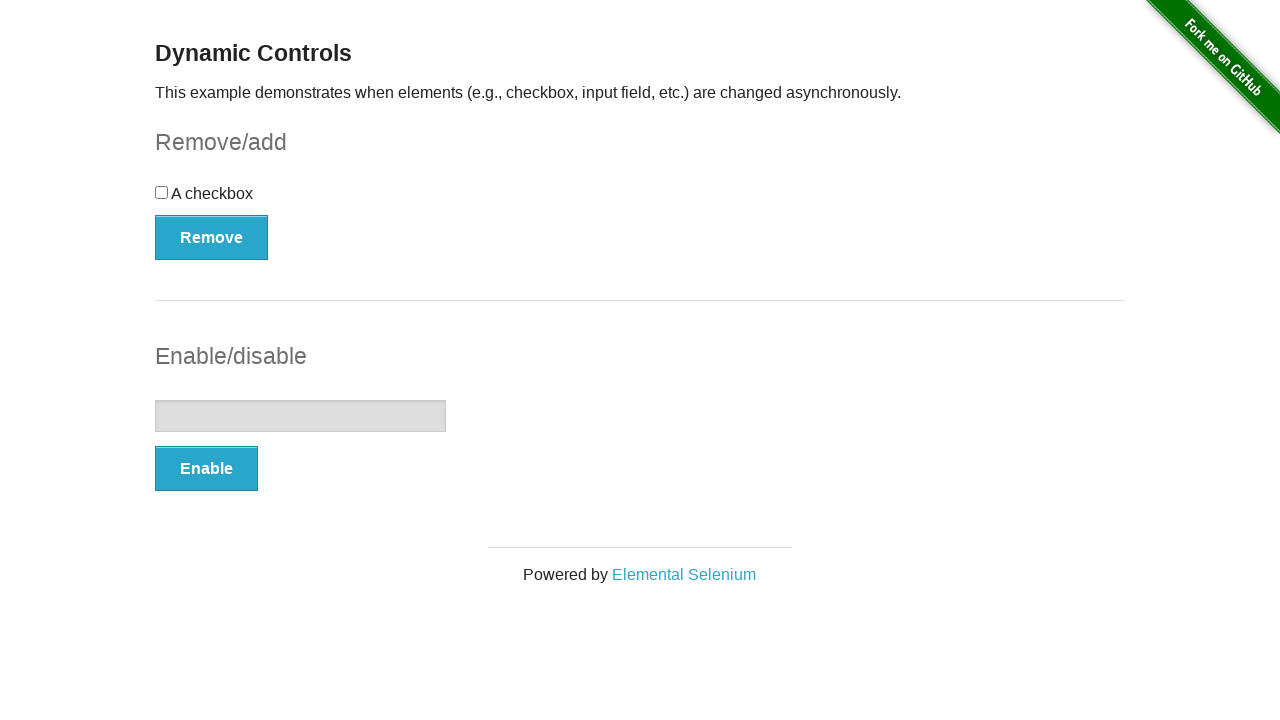

Clicked Remove button to trigger dynamic control removal at (212, 237) on xpath=//button[text()='Remove']
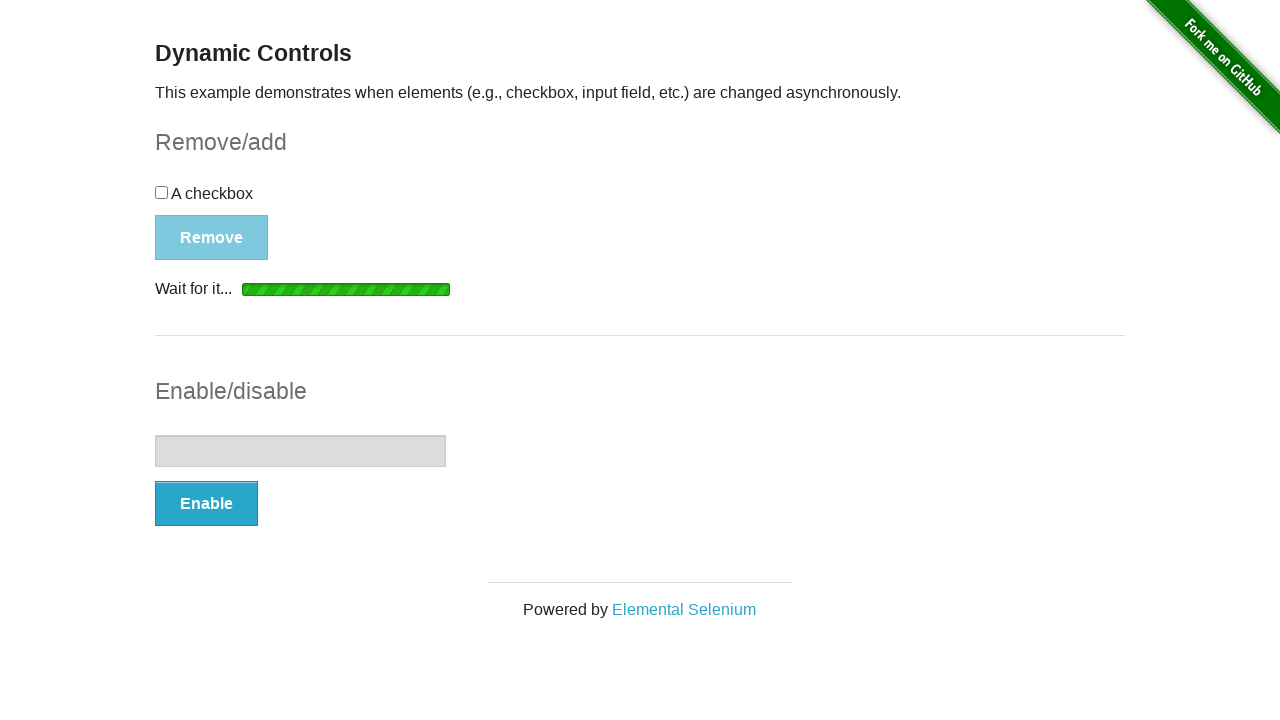

Waited for 'It's gone!' message to appear
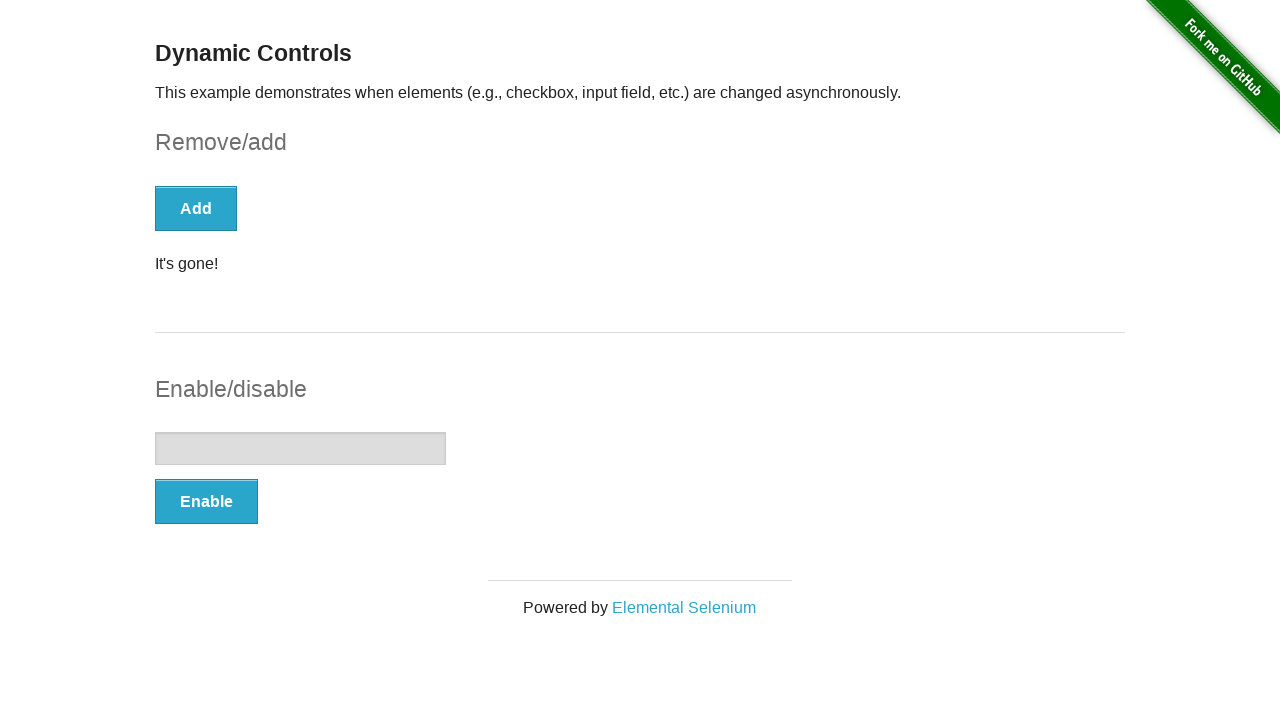

Located the message element
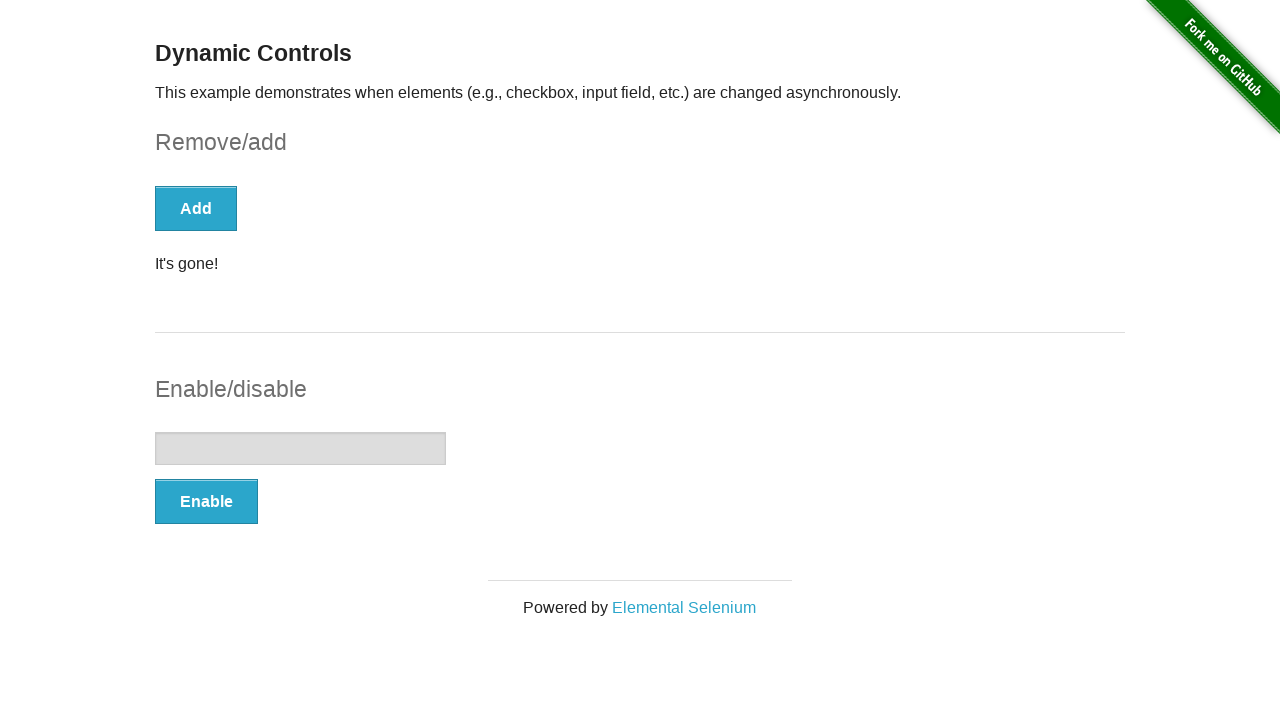

Verified message text equals "It's gone!"
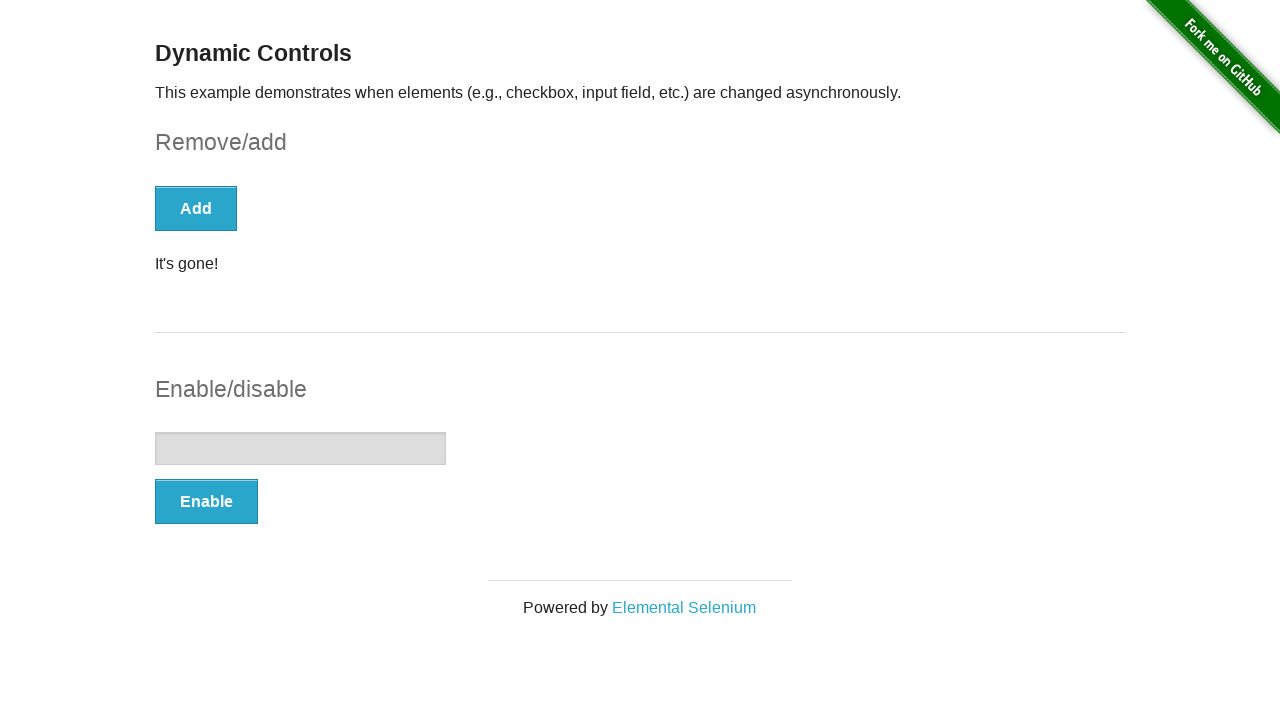

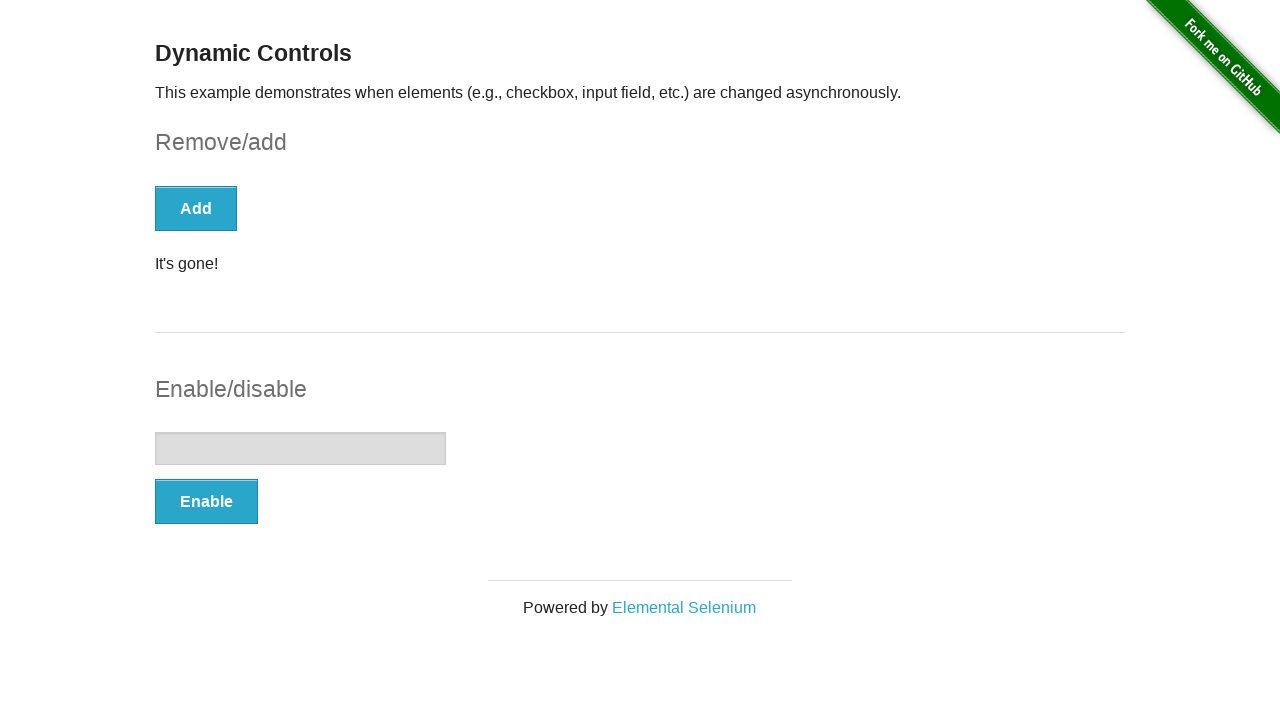